Navigates to the HDFC website homepage and waits for the page to load

Starting URL: https://www.hdfc.com

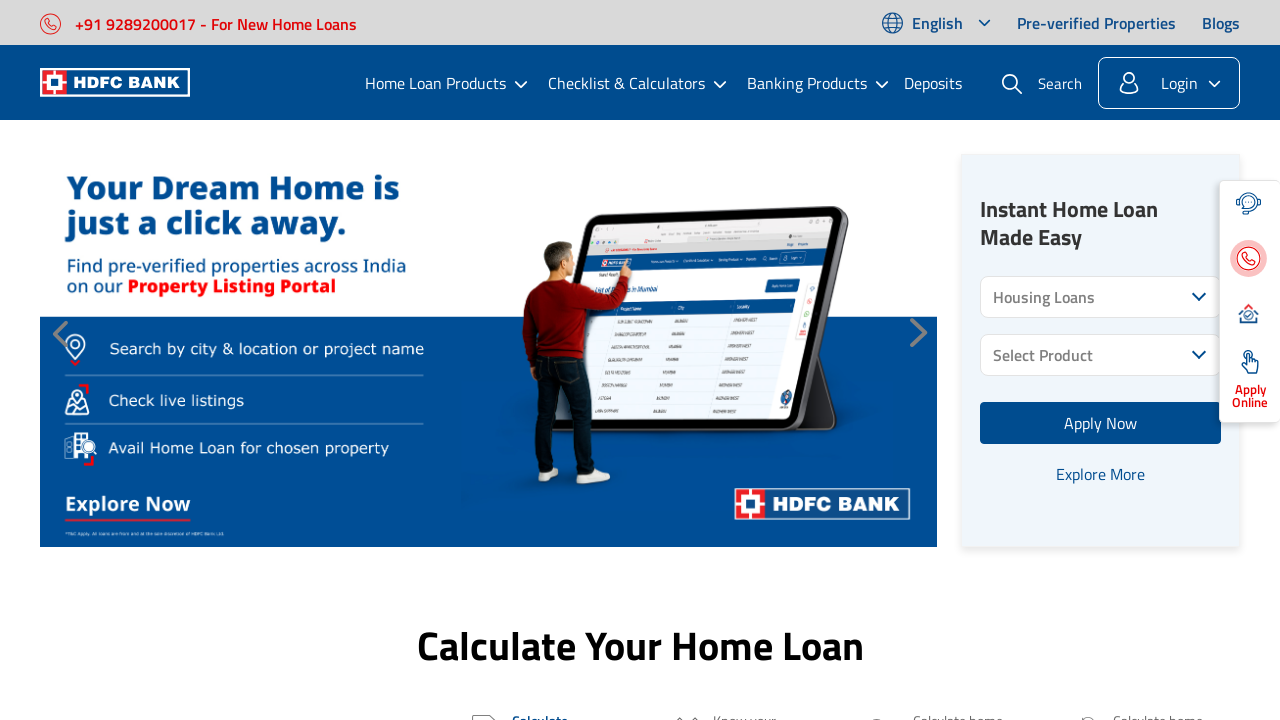

Waited for HDFC homepage DOM content to load
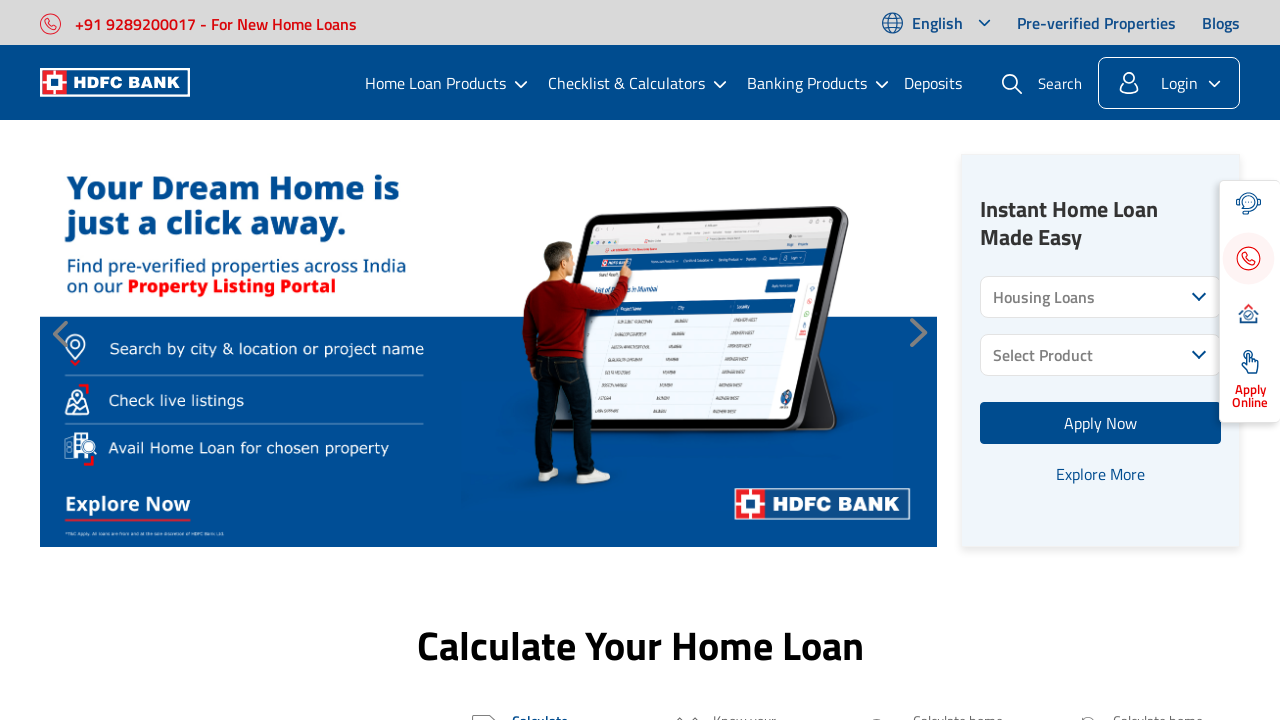

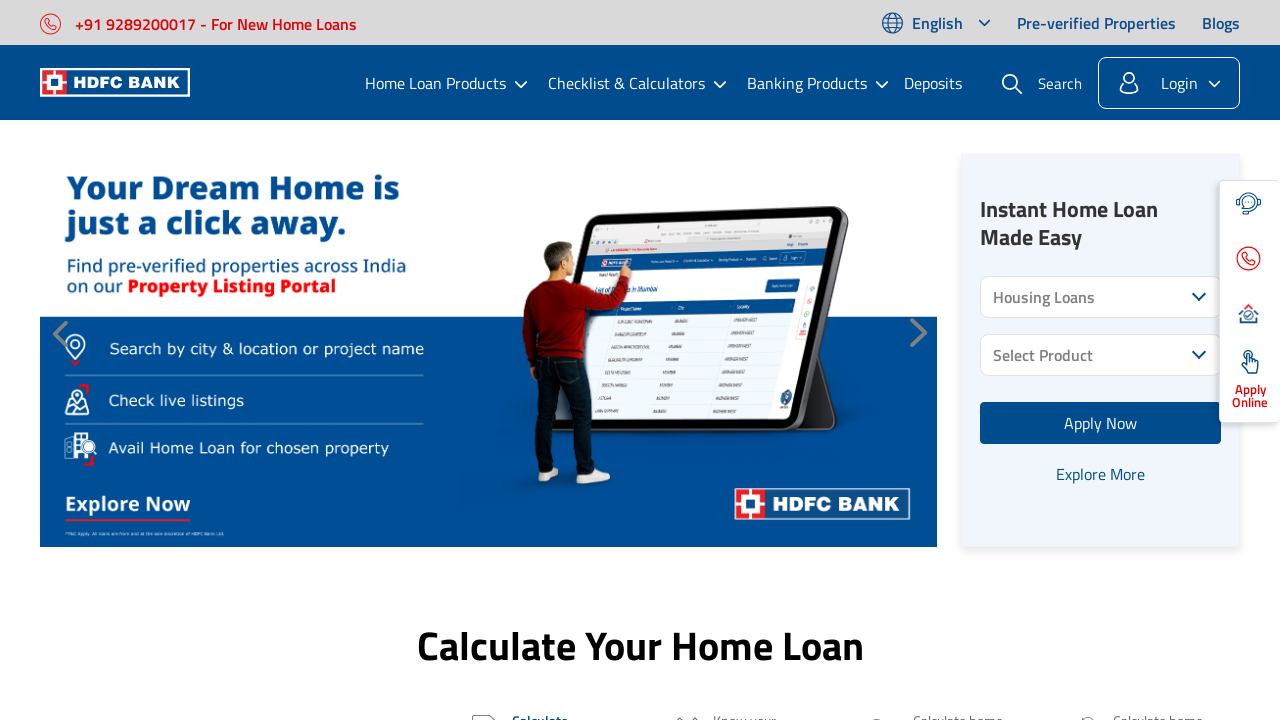